Navigates to a practice automation website and retrieves the page title

Starting URL: https://rahulshettyacademy.com/AutomationPractice/

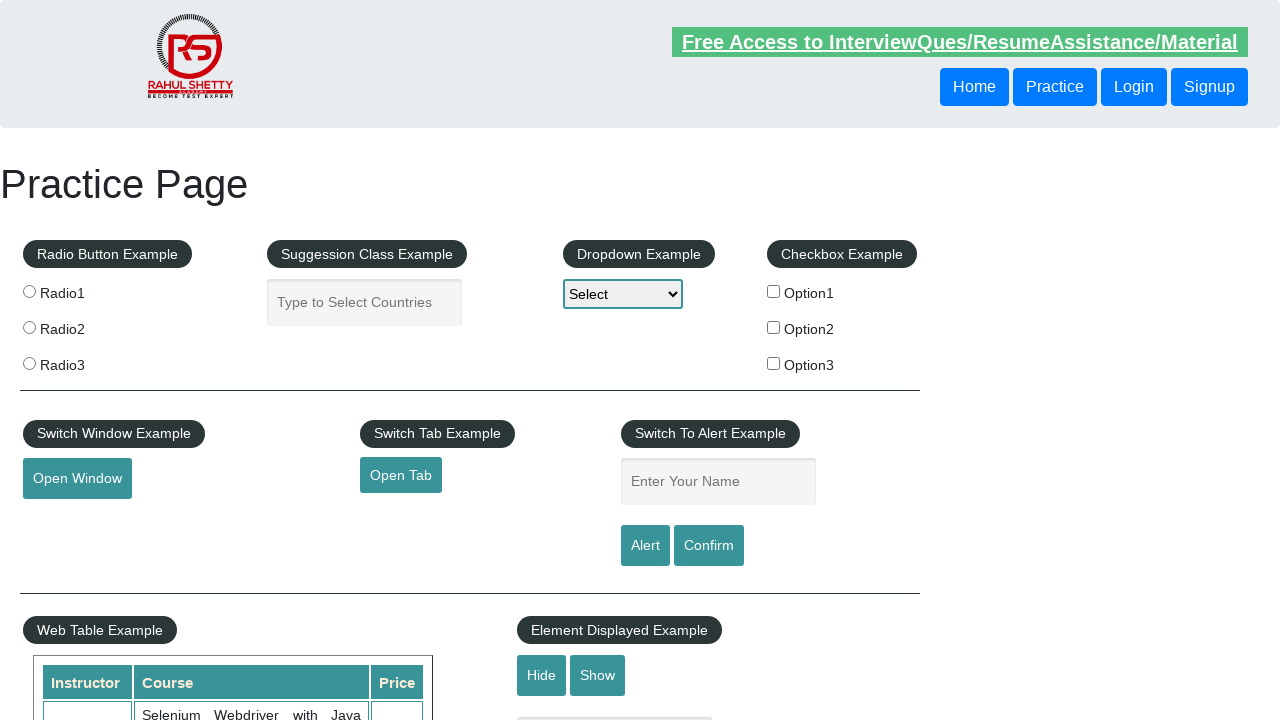

Retrieved page title from practice automation website
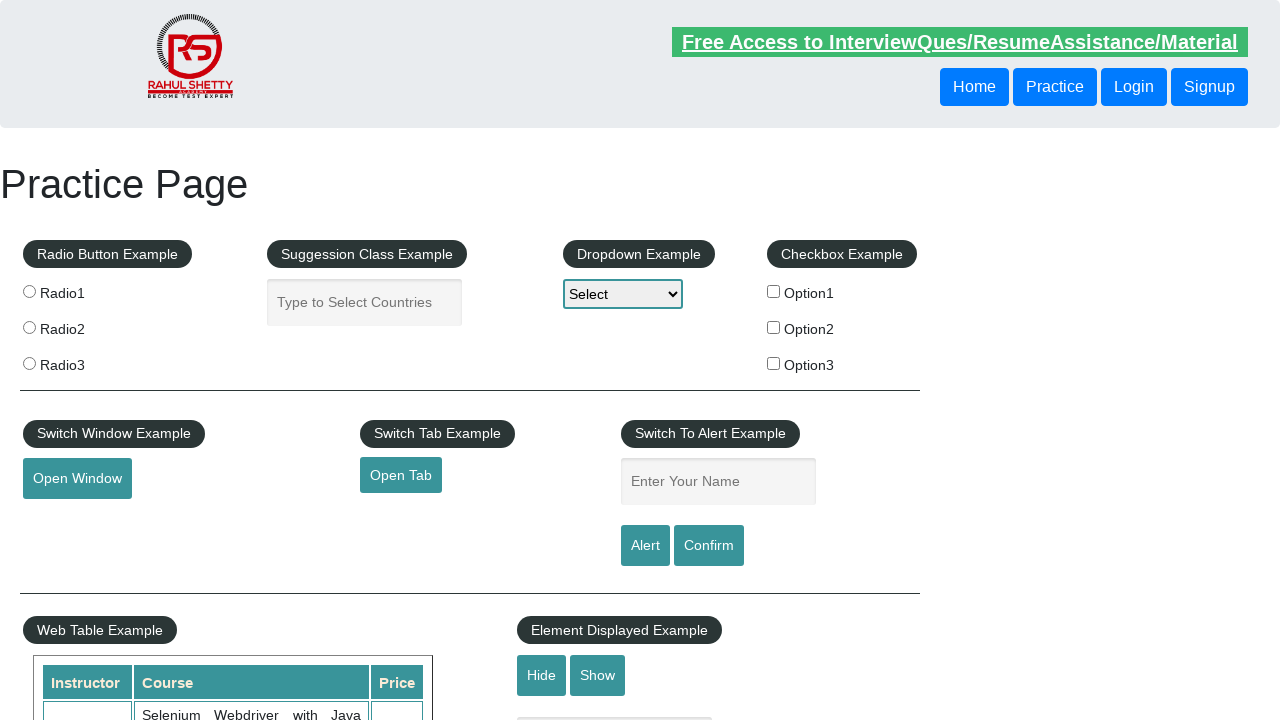

Printed page title to console
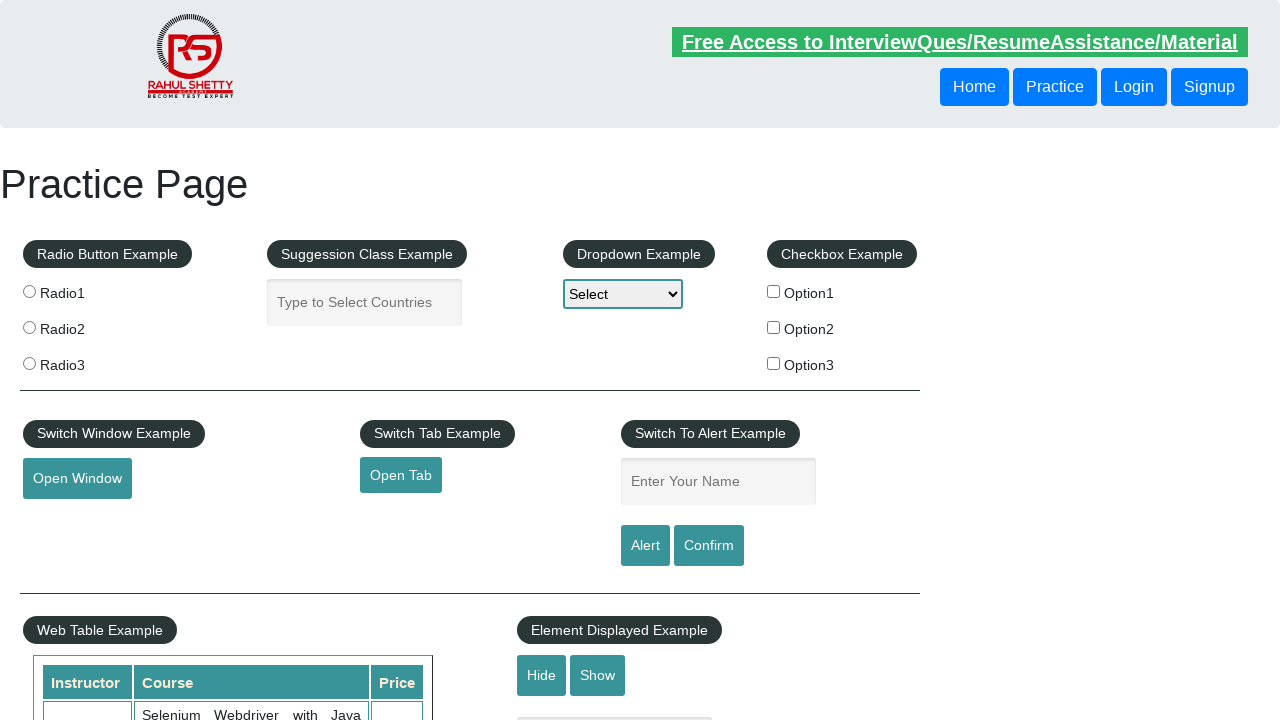

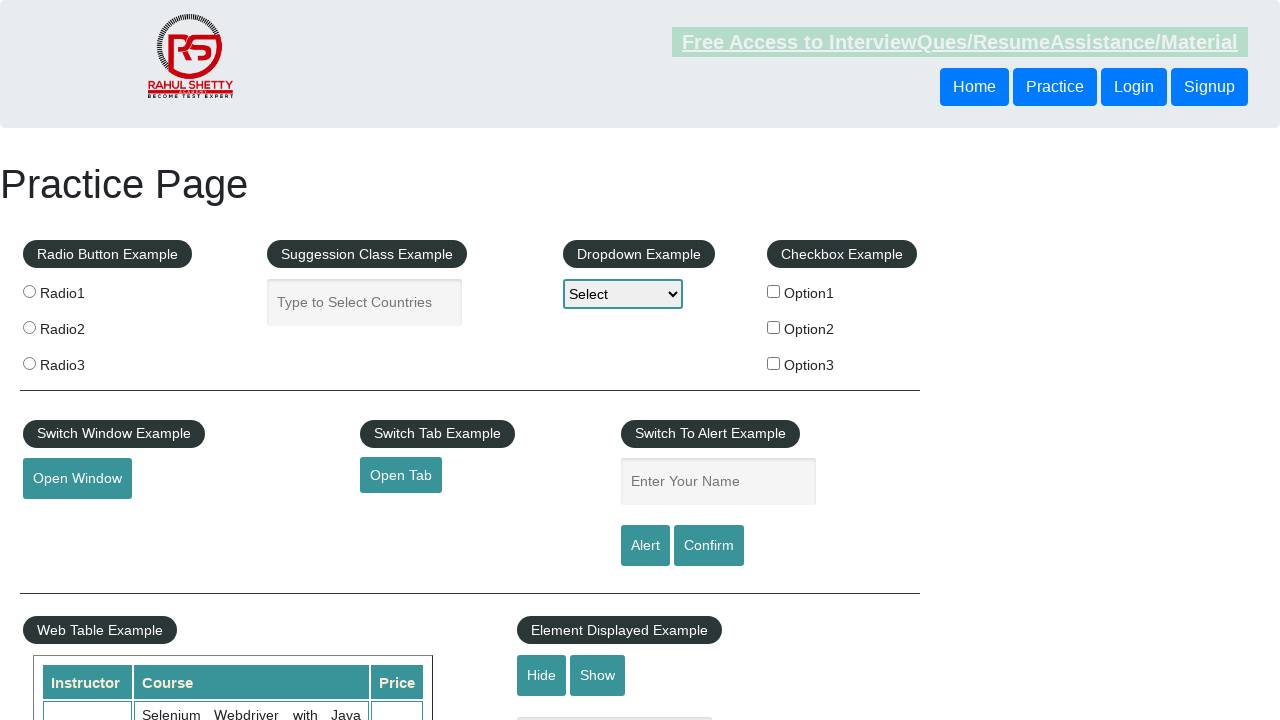